Tests alert and confirm dialog handling by entering a name, triggering alerts, and accepting/dismissing them

Starting URL: https://www.rahulshettyacademy.com/AutomationPractice/

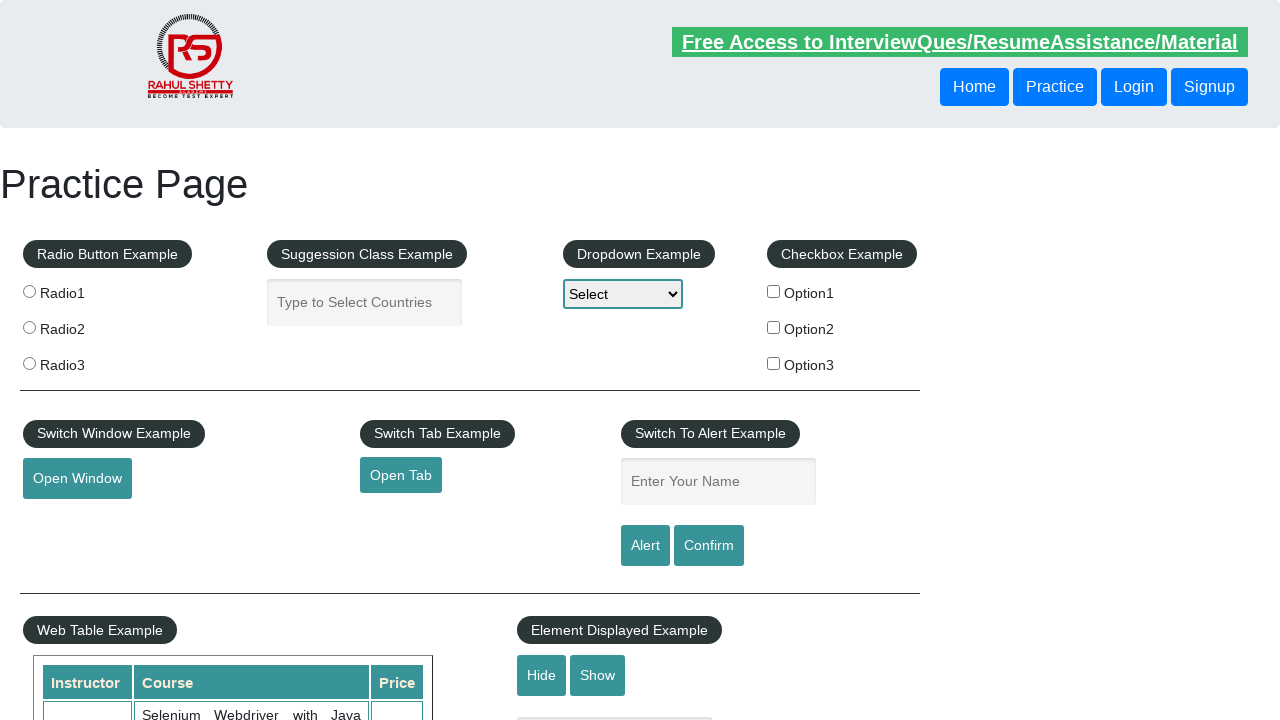

Filled name field with 'JohnDoe' on #name
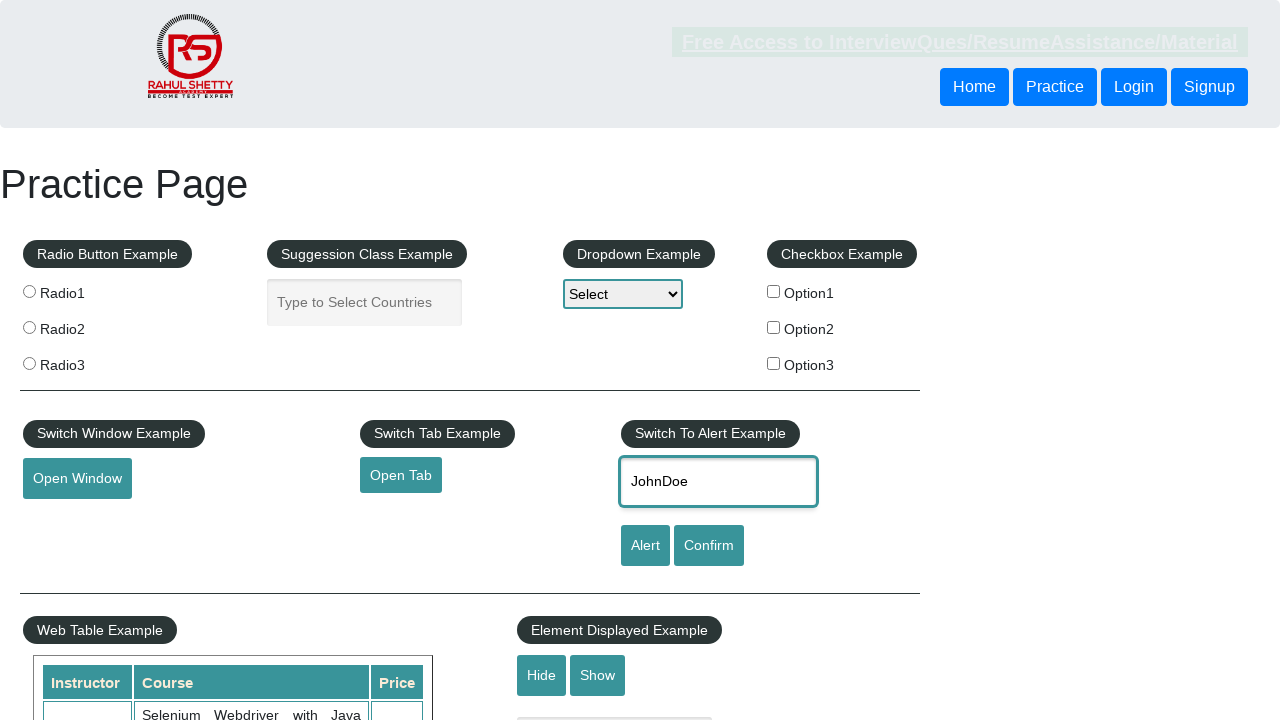

Set up dialog handler to accept alerts
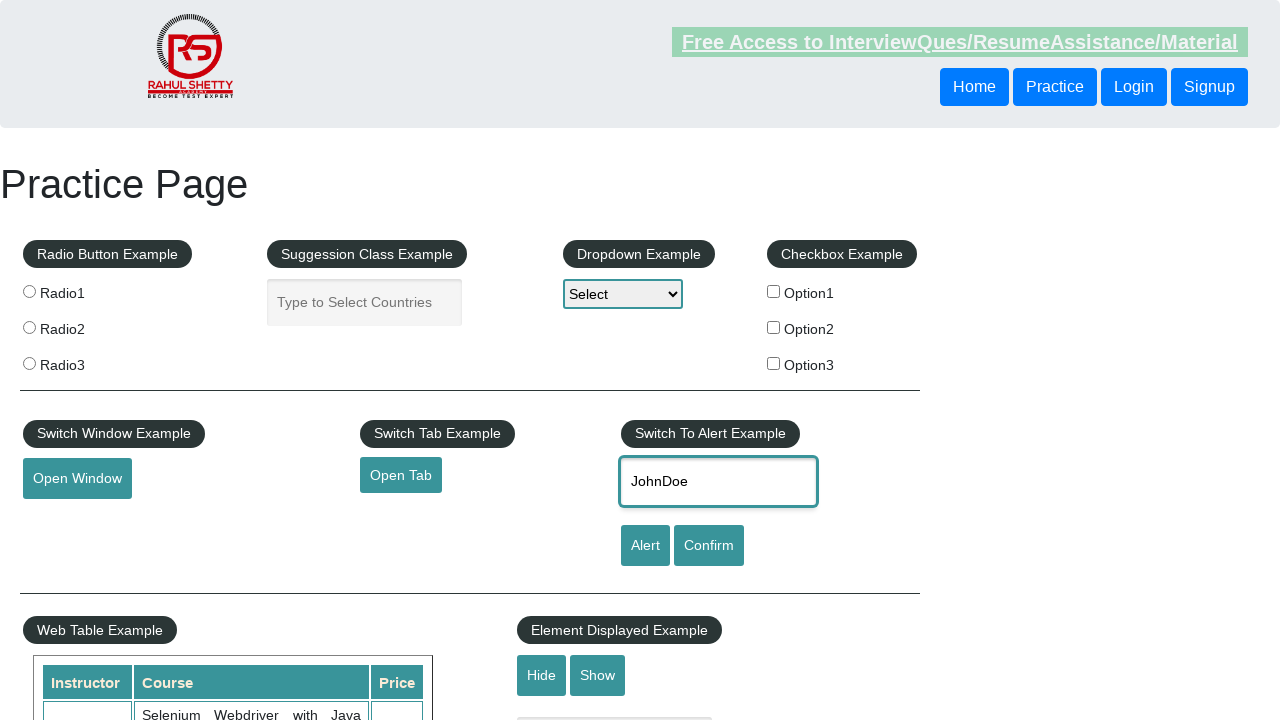

Clicked alert button and accepted alert dialog at (645, 546) on #alertbtn
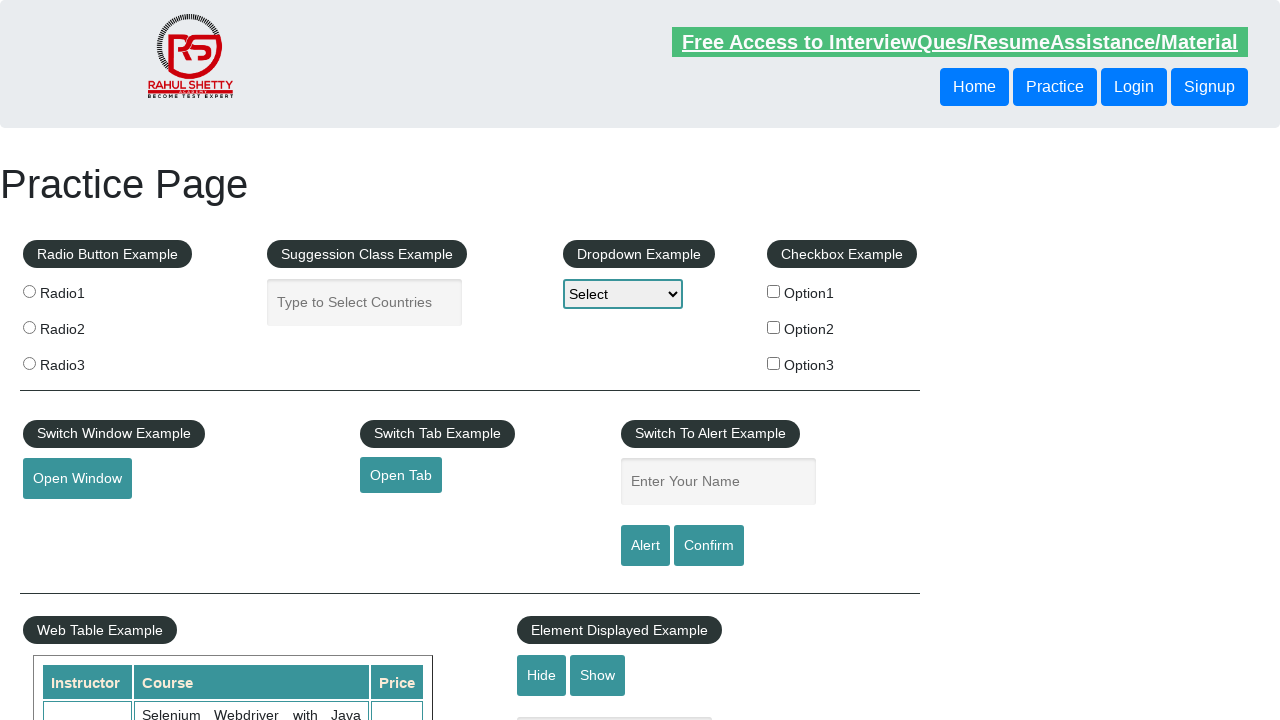

Waited 500ms
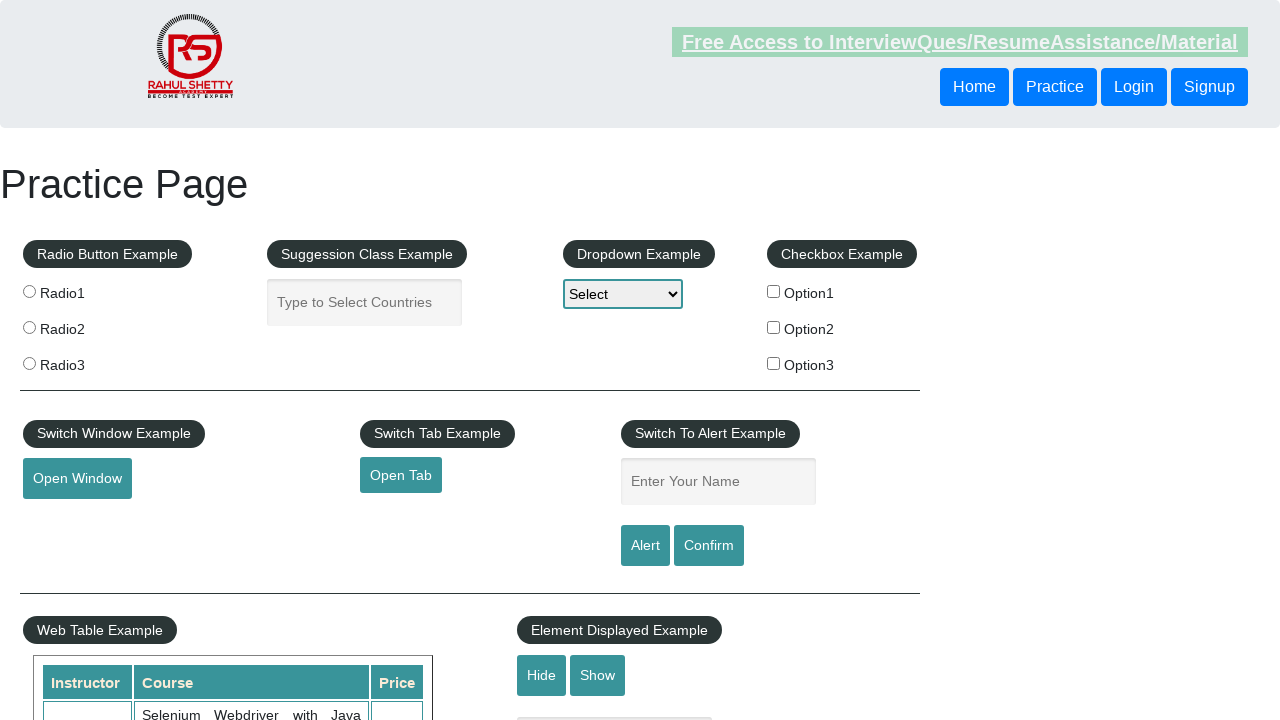

Filled name field with 'JohnDoe' again on #name
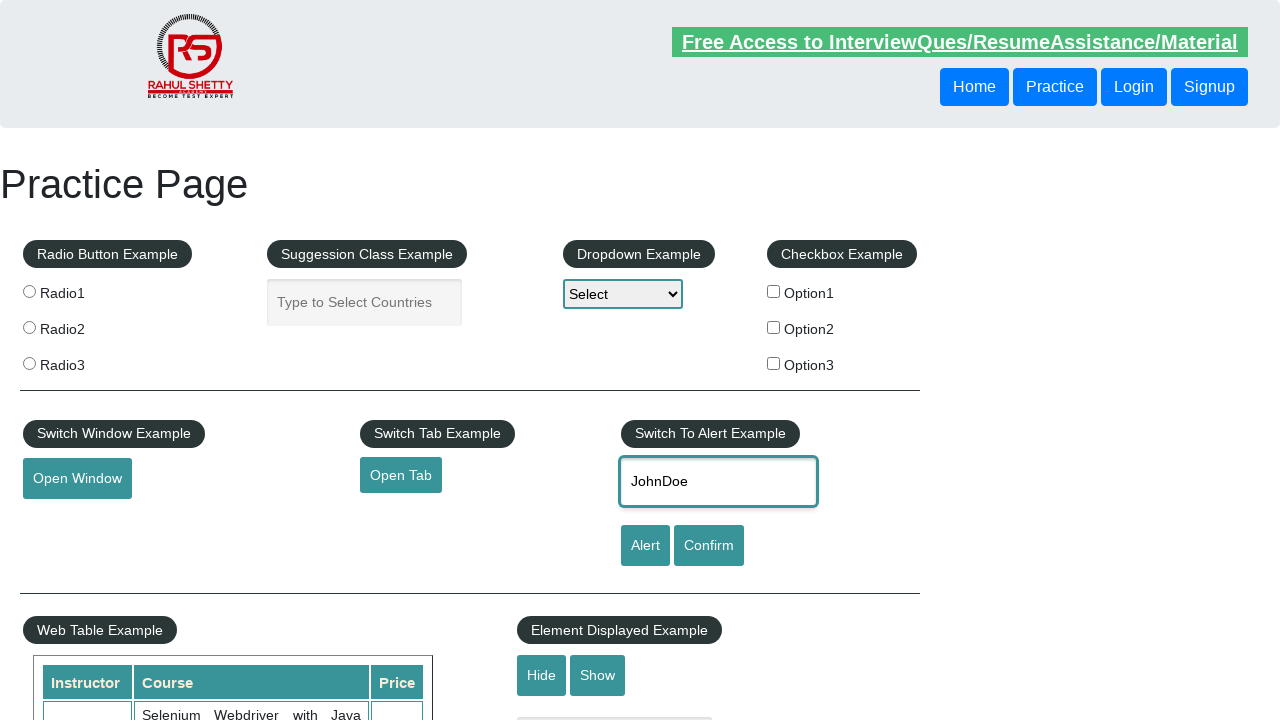

Set up dialog handler to dismiss confirm dialogs
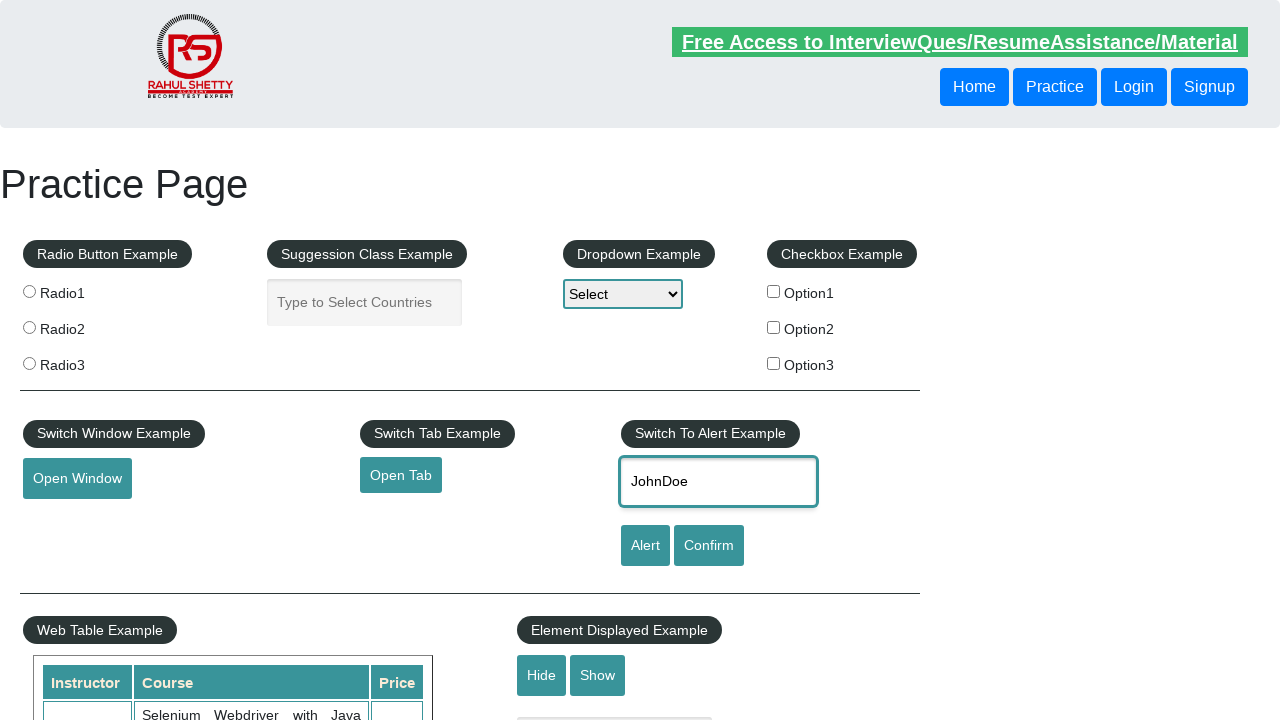

Clicked confirm button and dismissed confirm dialog at (709, 546) on #confirmbtn
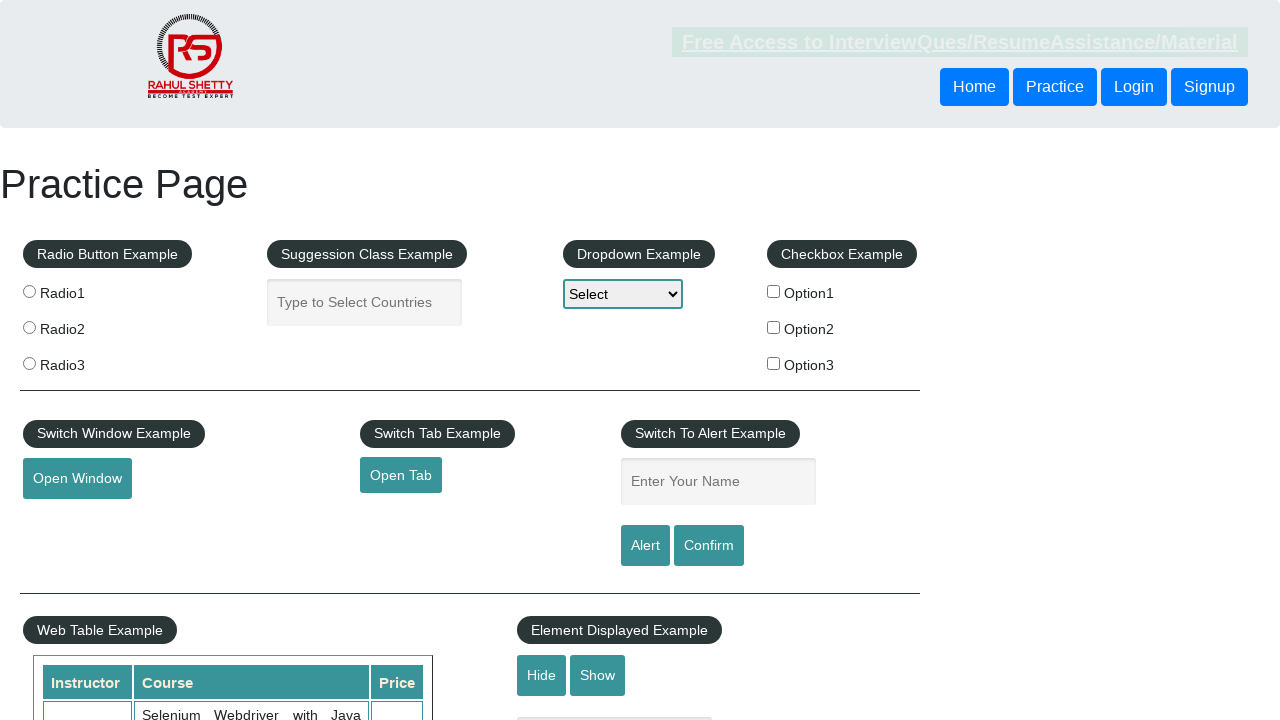

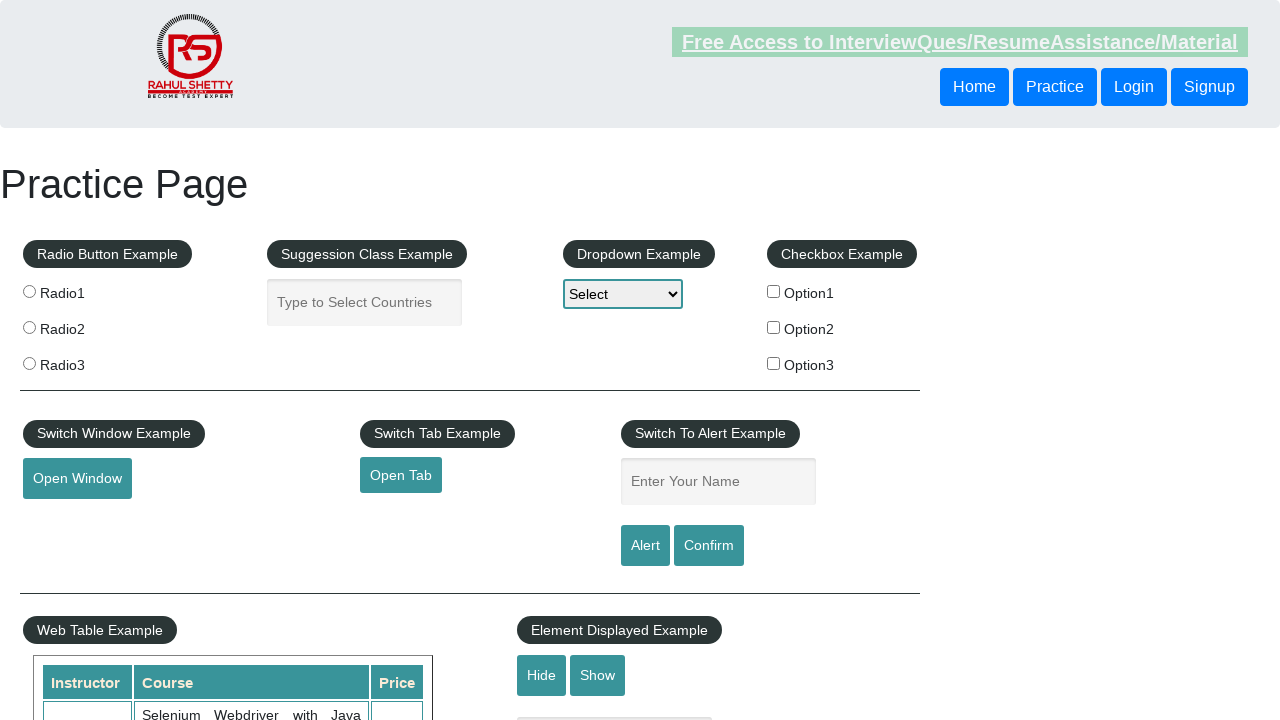